Tests iframe interaction on W3Schools by switching to an iframe, clearing and filling form fields with new values

Starting URL: https://www.w3schools.com/html/tryit.asp?filename=tryhtml_form_submit

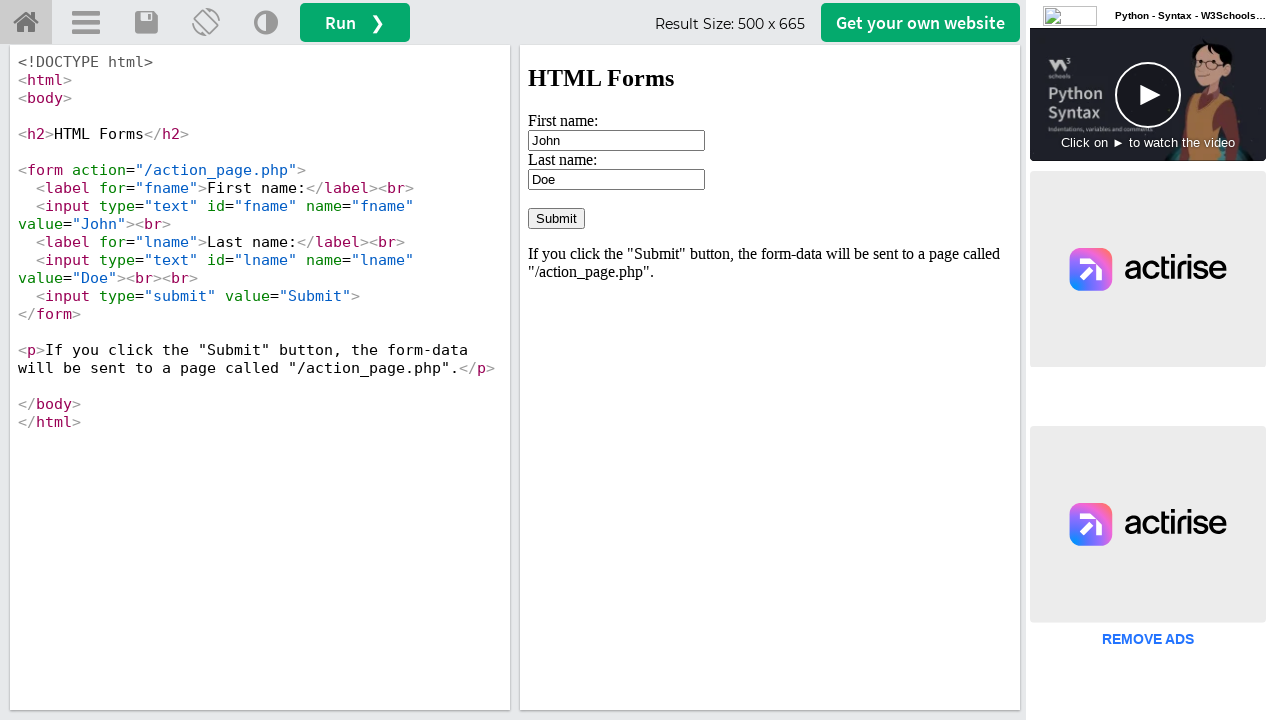

Located iframe element with ID 'iframeResult'
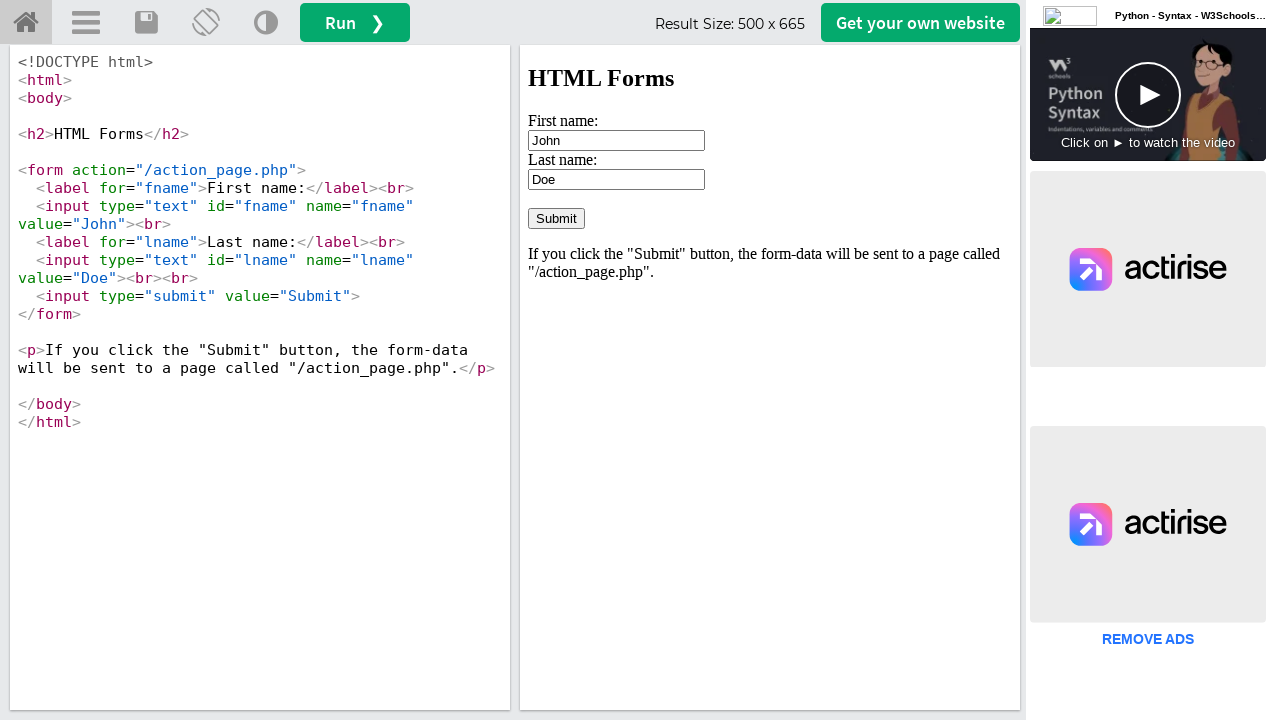

Cleared first name field (previously contained 'John') on iframe#iframeResult >> internal:control=enter-frame >> input[value='John']
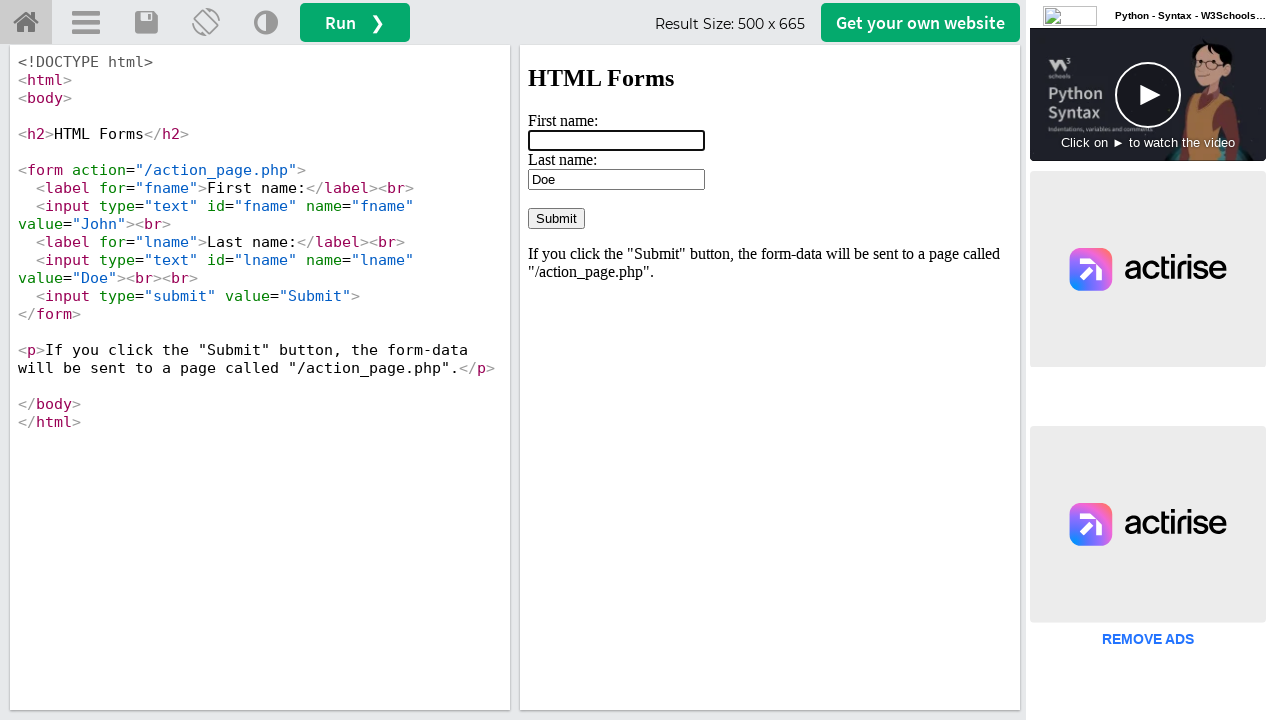

Filled first name field with 'FrameIn' on iframe#iframeResult >> internal:control=enter-frame >> input[value='John']
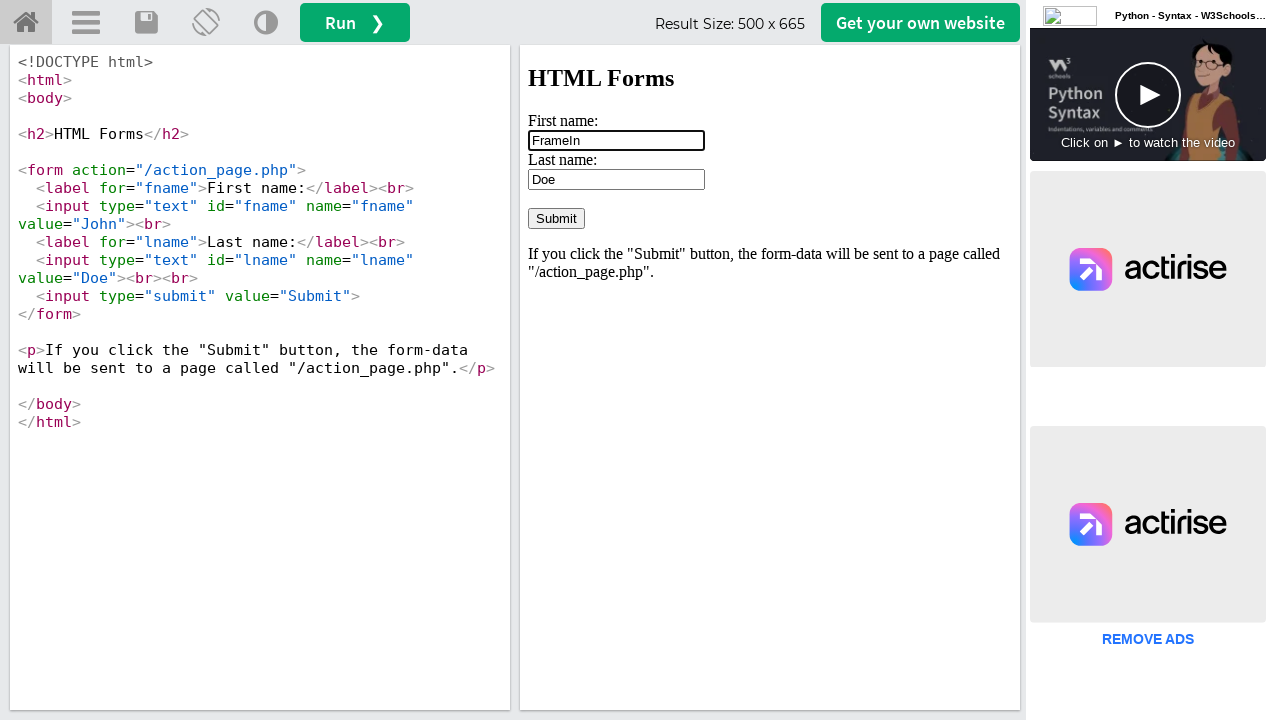

Cleared last name field (previously contained 'Doe') on iframe#iframeResult >> internal:control=enter-frame >> input[value='Doe']
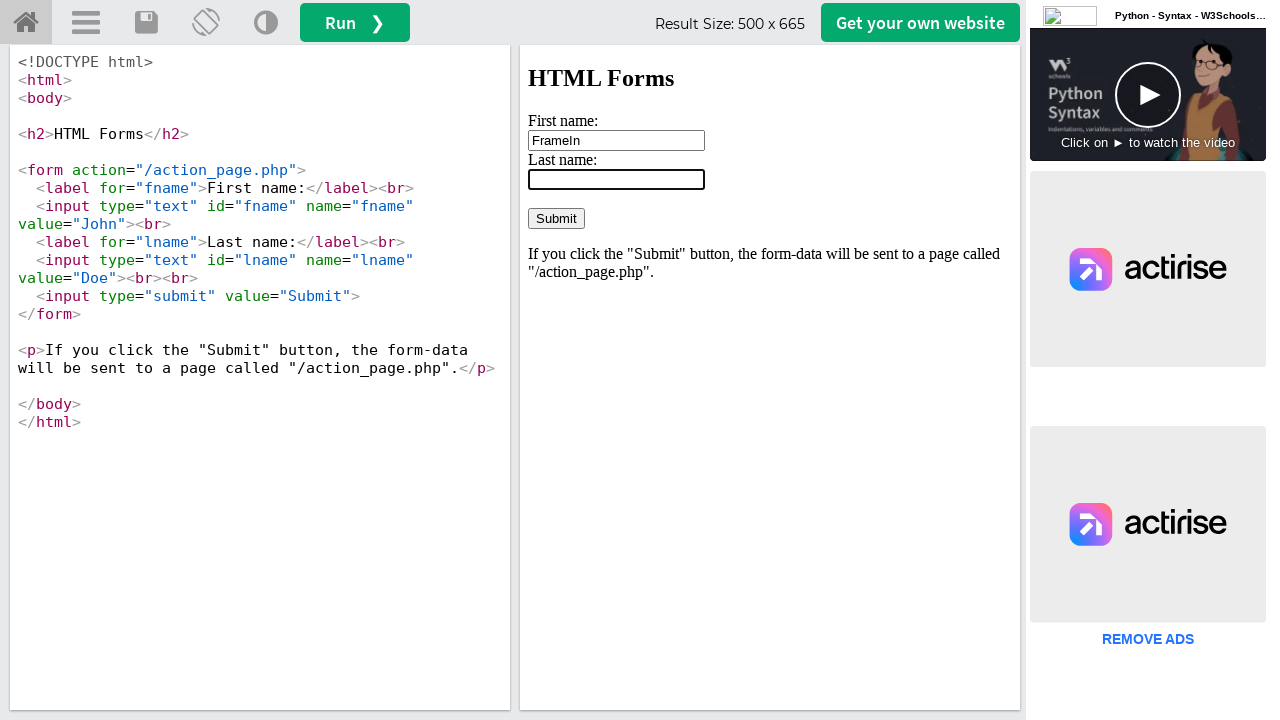

Filled last name field with 'Selenium' on iframe#iframeResult >> internal:control=enter-frame >> input[value='Doe']
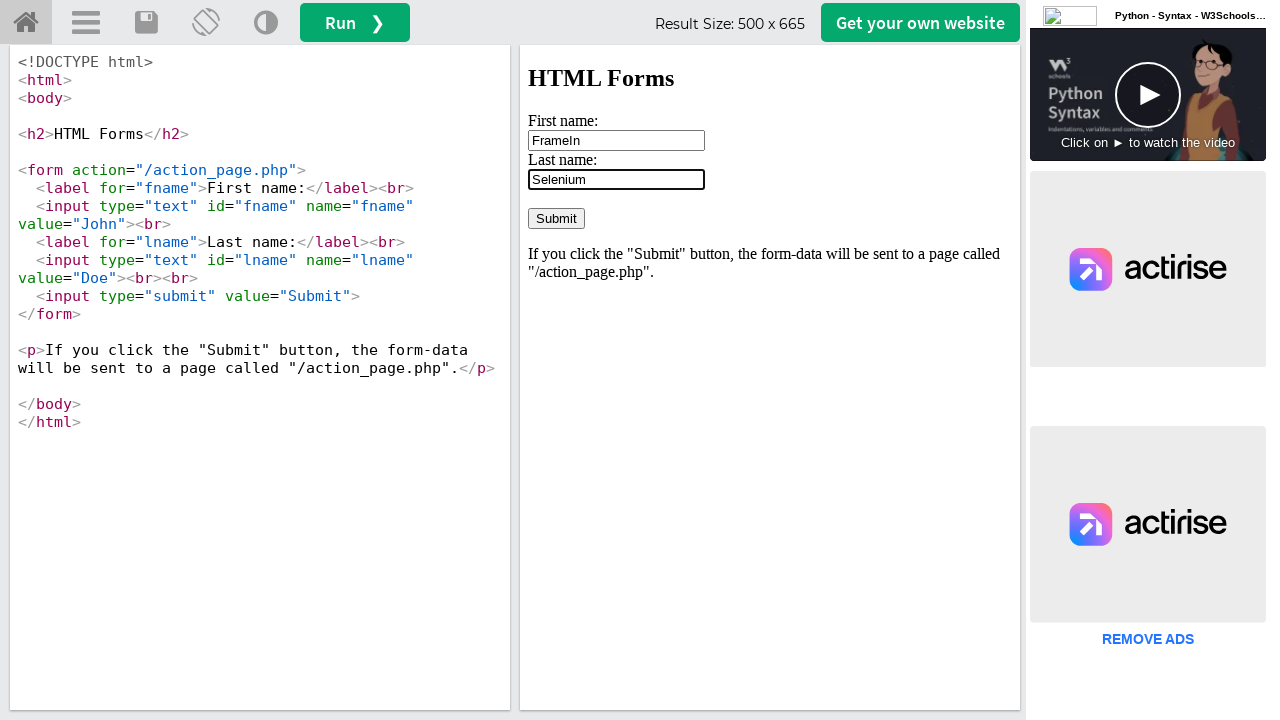

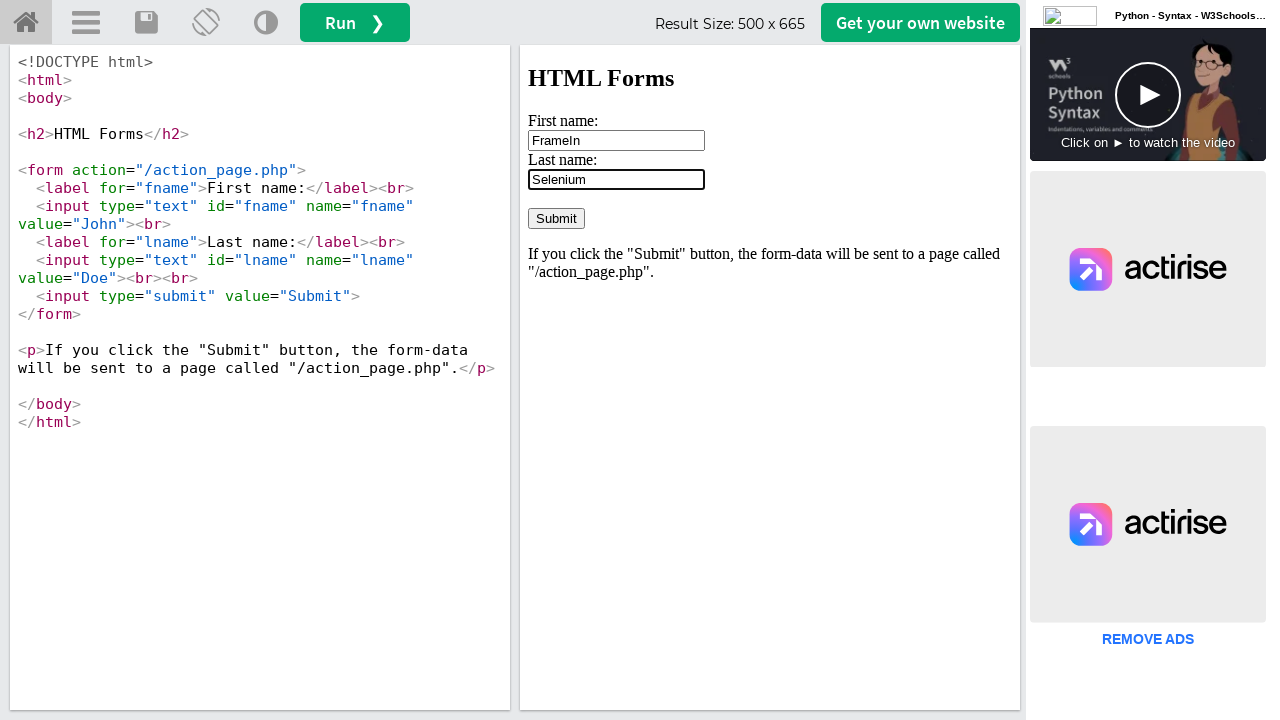